Tests that the Contact Us form shows a required field error when Message is left empty while all other fields are filled.

Starting URL: https://www.qubika.com

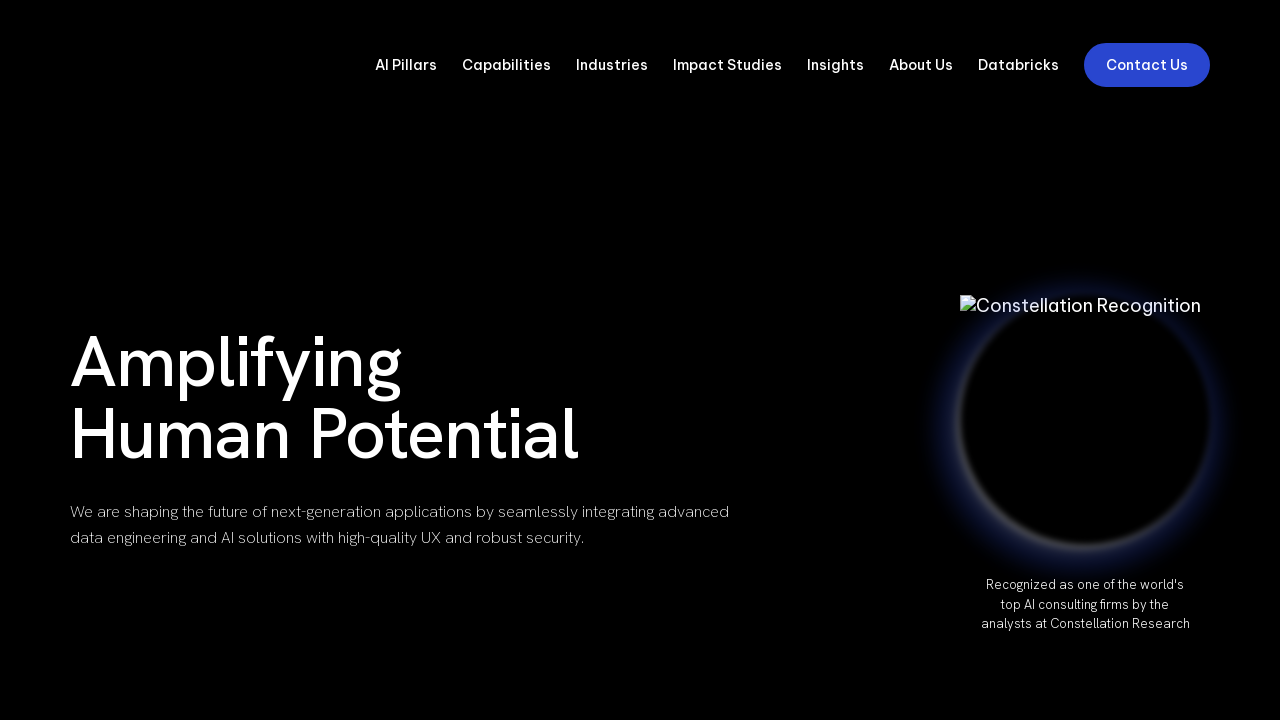

Navigated to Qubika home page
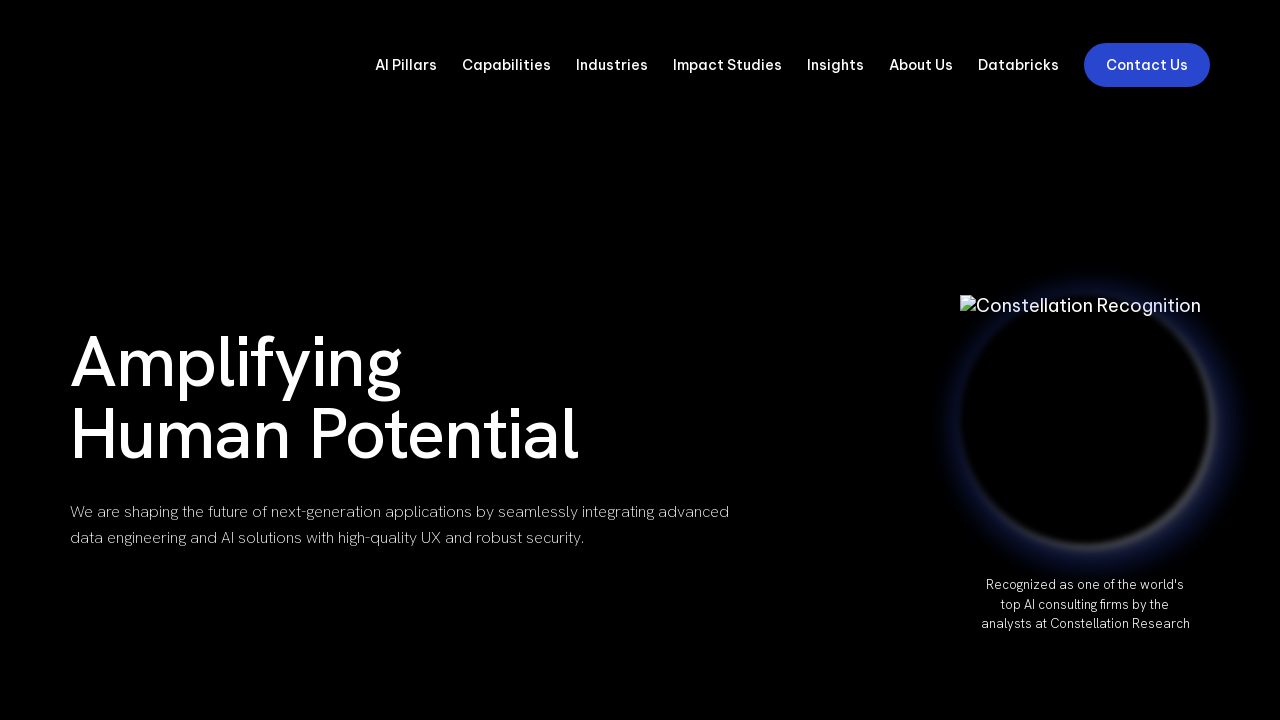

Clicked Contact Us button to open the form at (1147, 65) on text=Contact Us
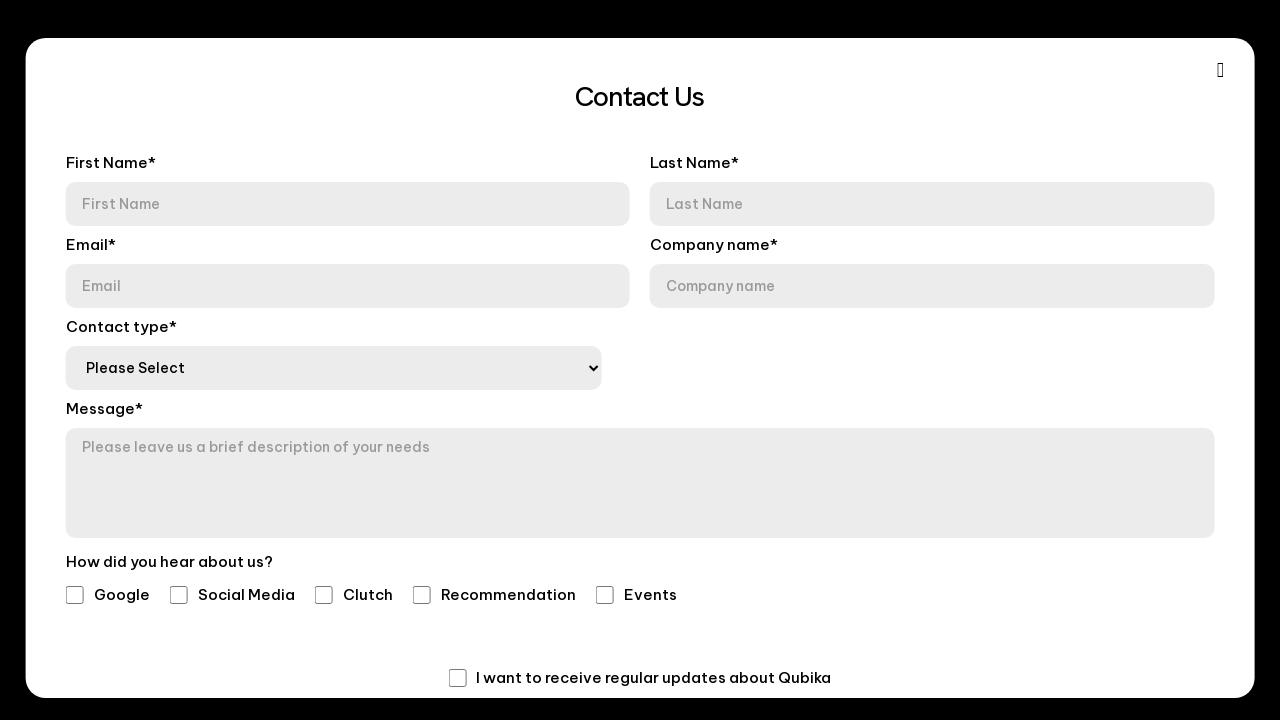

Contact form is now visible
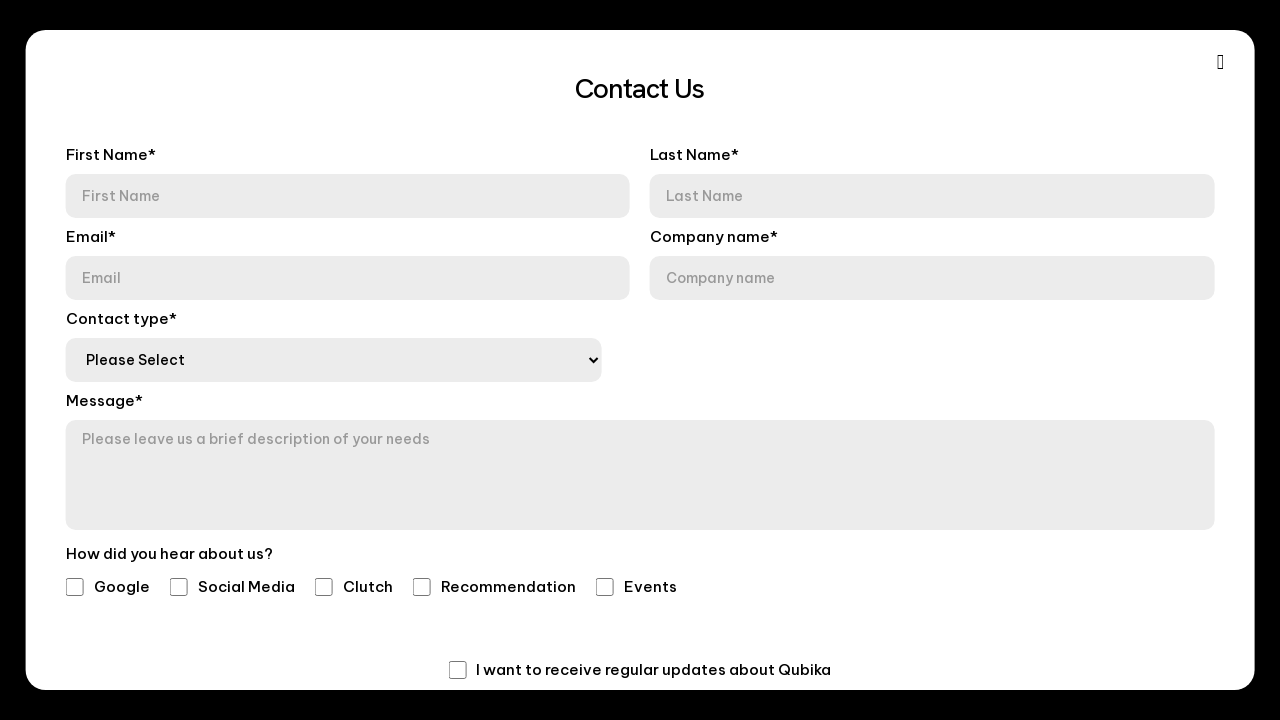

Filled first name field with 'Test First Name' on input[name='firstname'], input[placeholder*='First'], #firstname
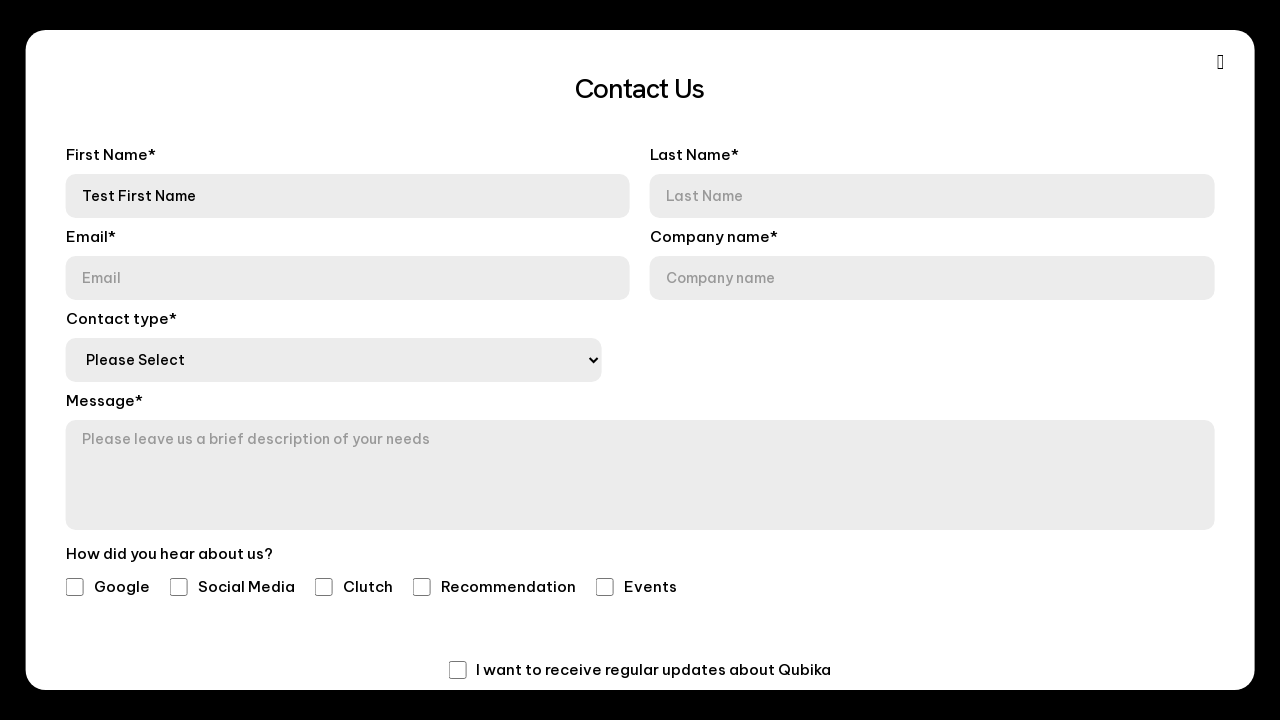

Filled last name field with 'Test Last Name' on input[name='lastname'], input[placeholder*='Last'], #lastname
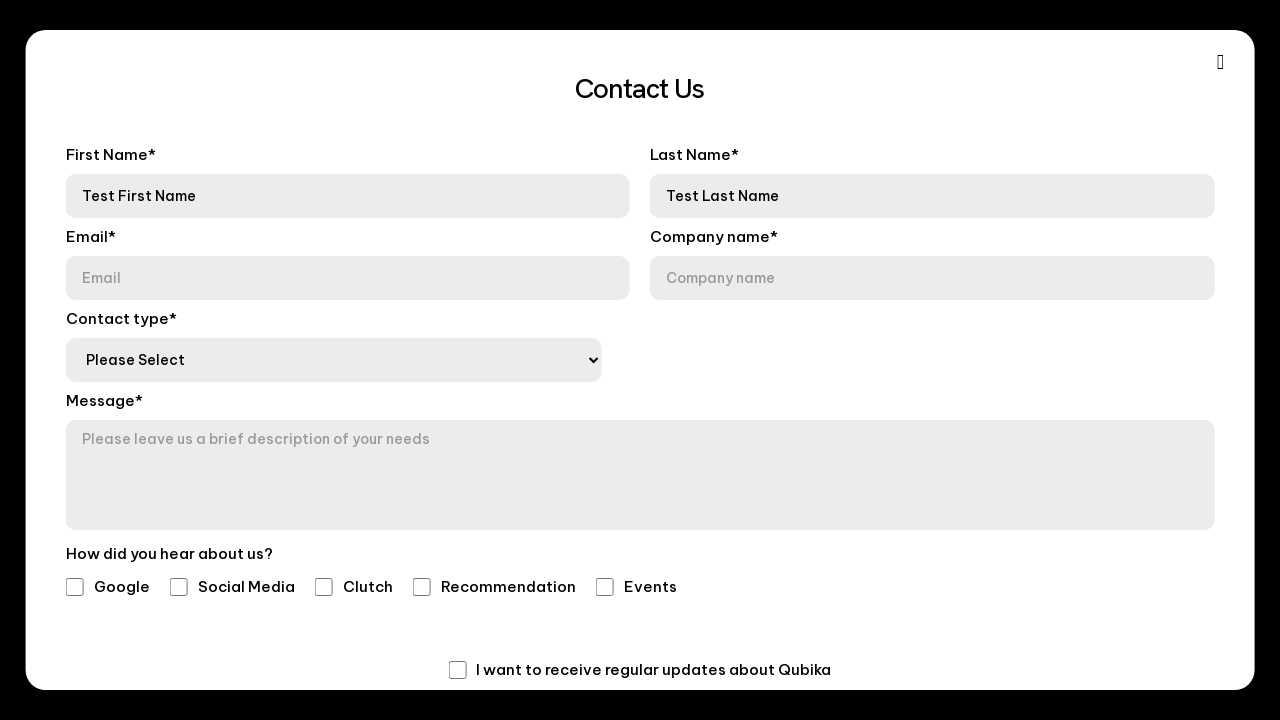

Filled email field with 'message_test_6429@example.com' on input[name='email'], input[type='email'], #email
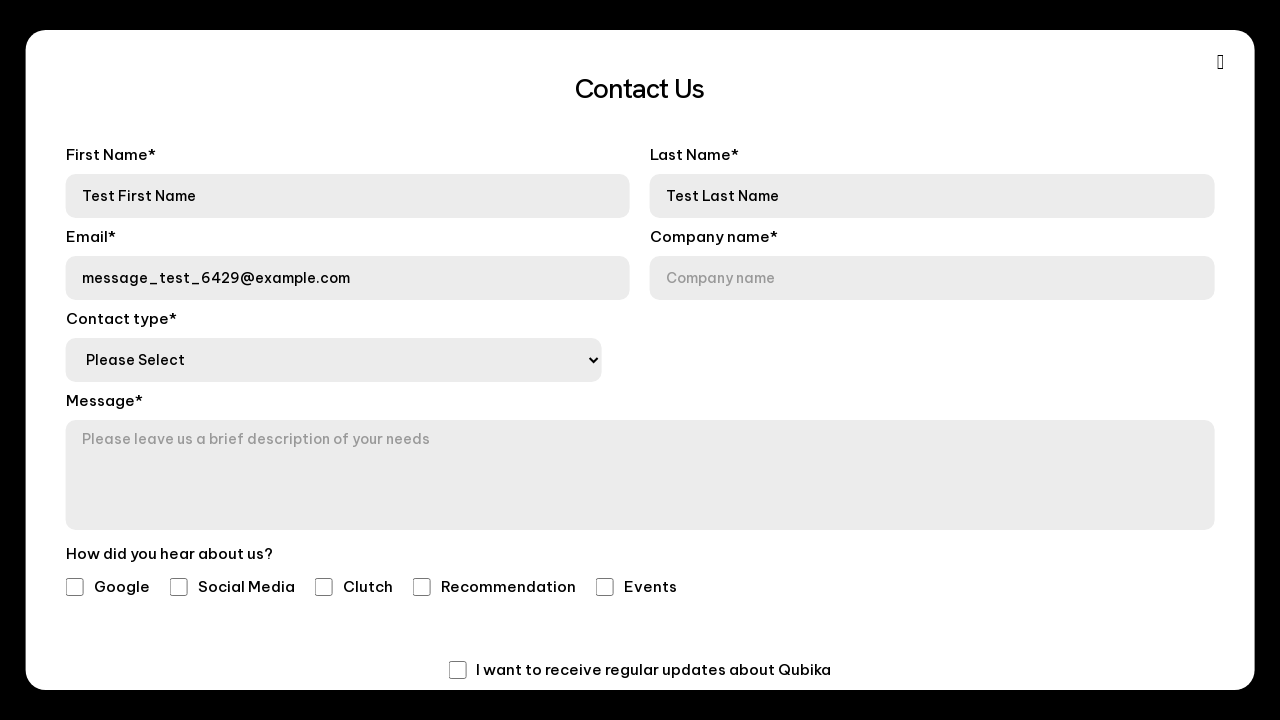

Filled company field with 'Test Company' on input[name='company'], input[placeholder*='Company'], #company
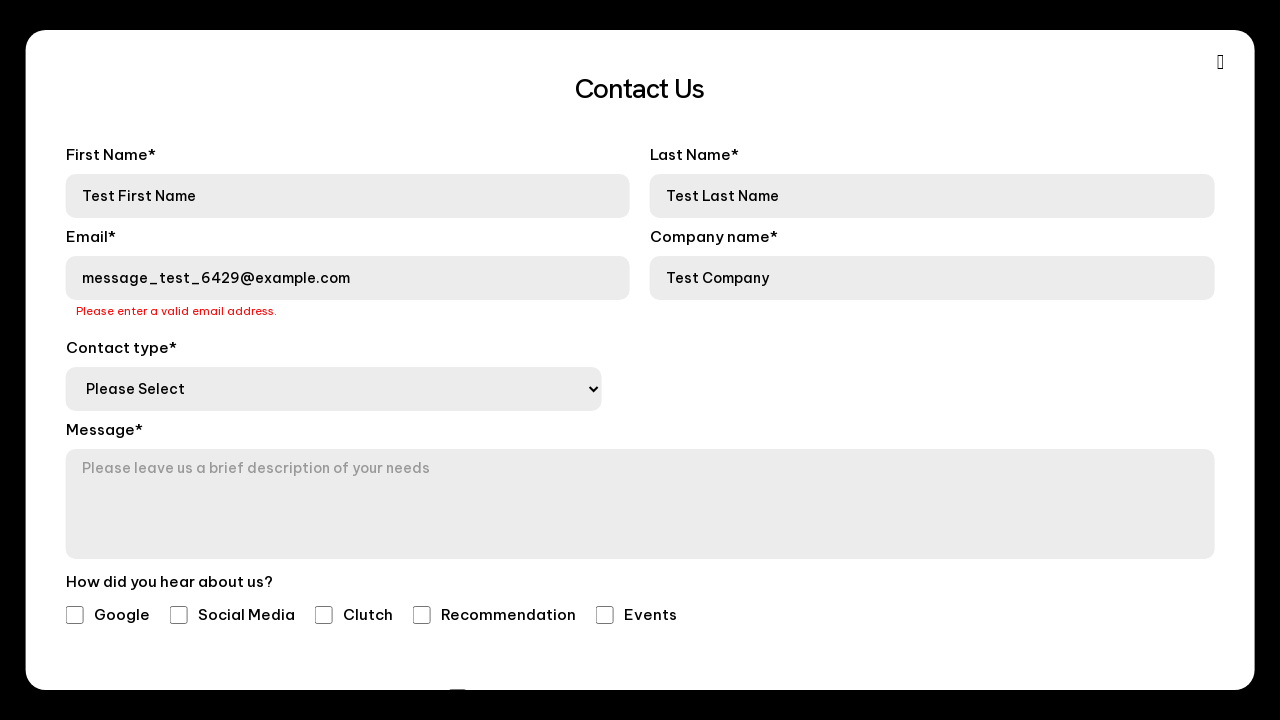

Selected 'Interested in Qubika services' from dropdown menu on select
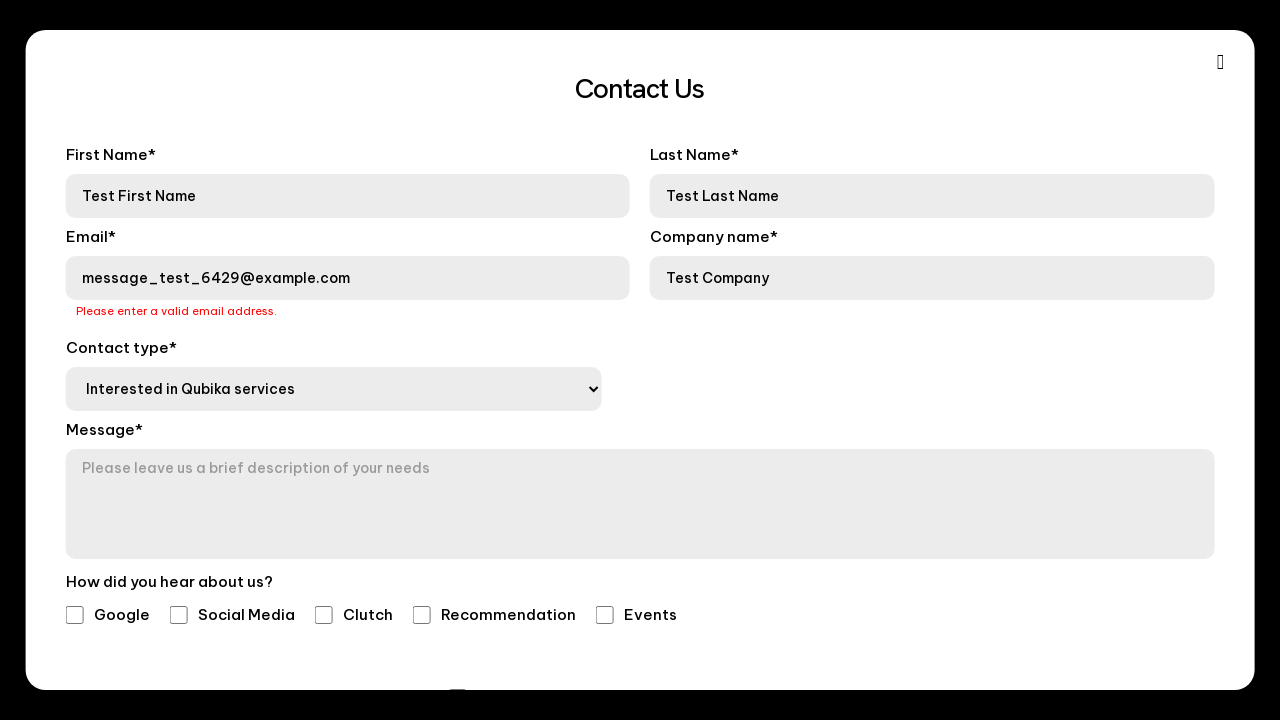

Clicked Get in Touch submit button without filling Message field at (640, 627) on button:has-text('Get in Touch'), input[type='submit'], button[type='submit']
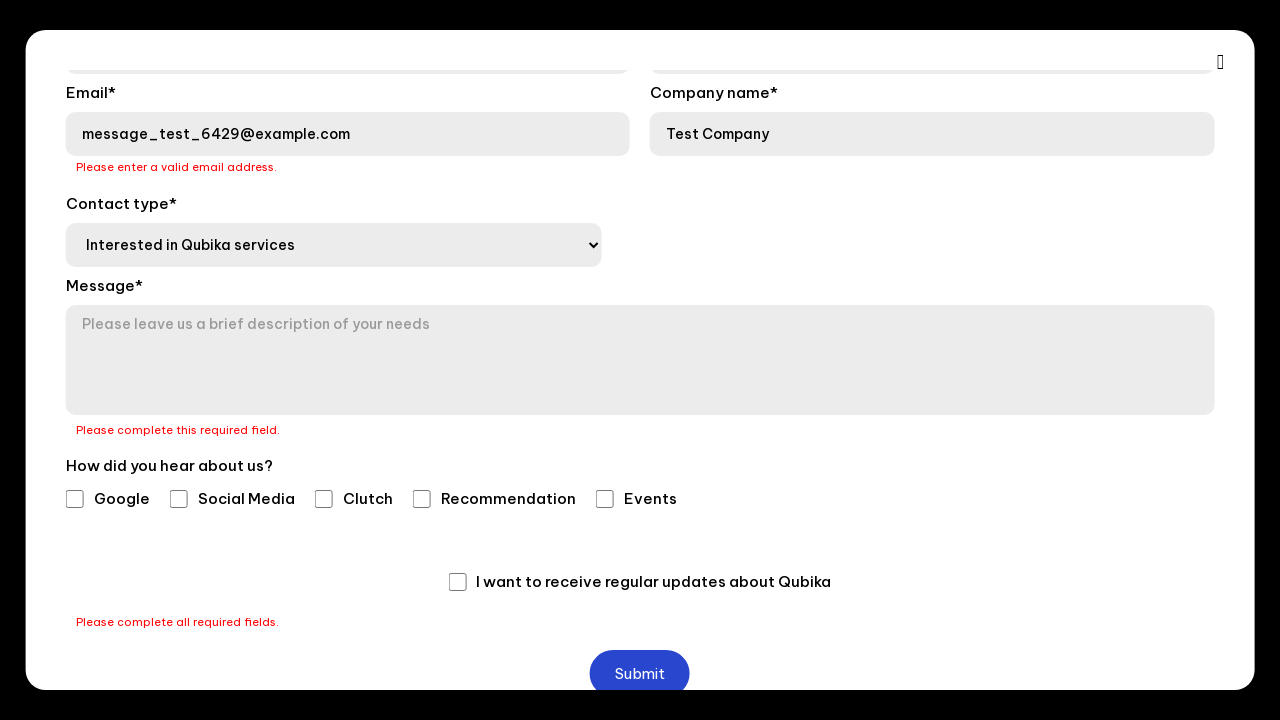

Required field error message is displayed for empty Message field
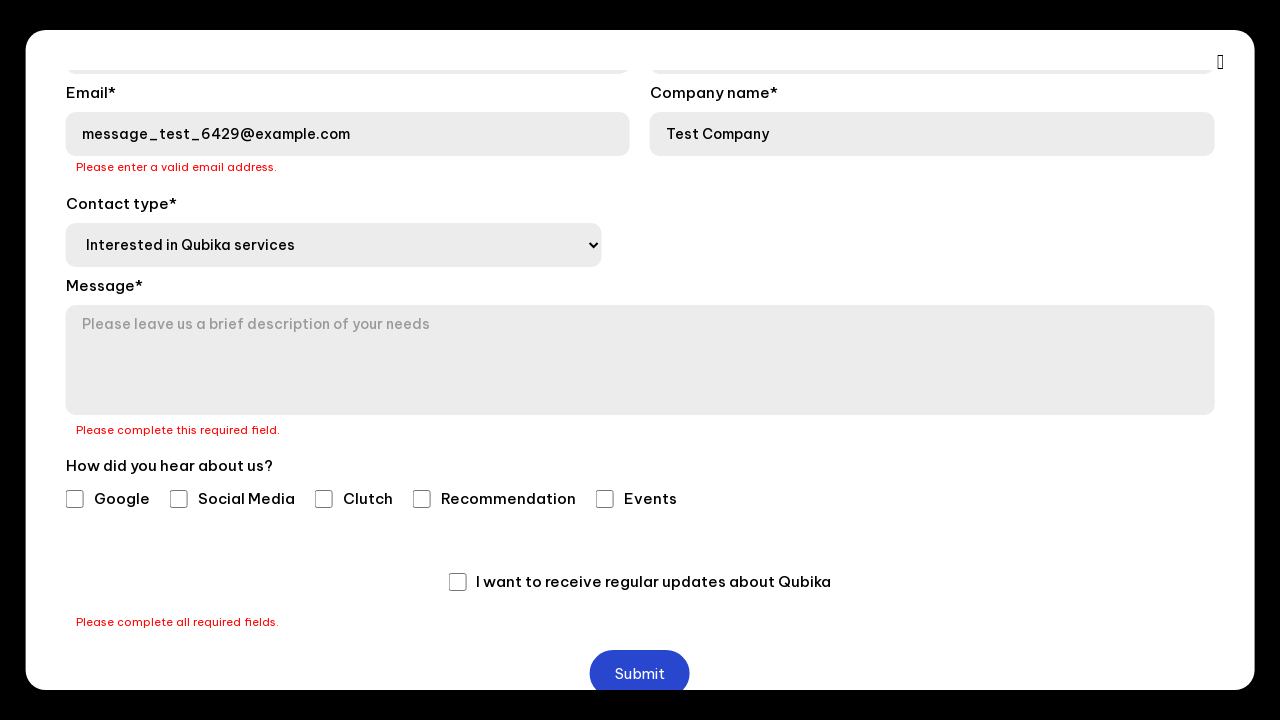

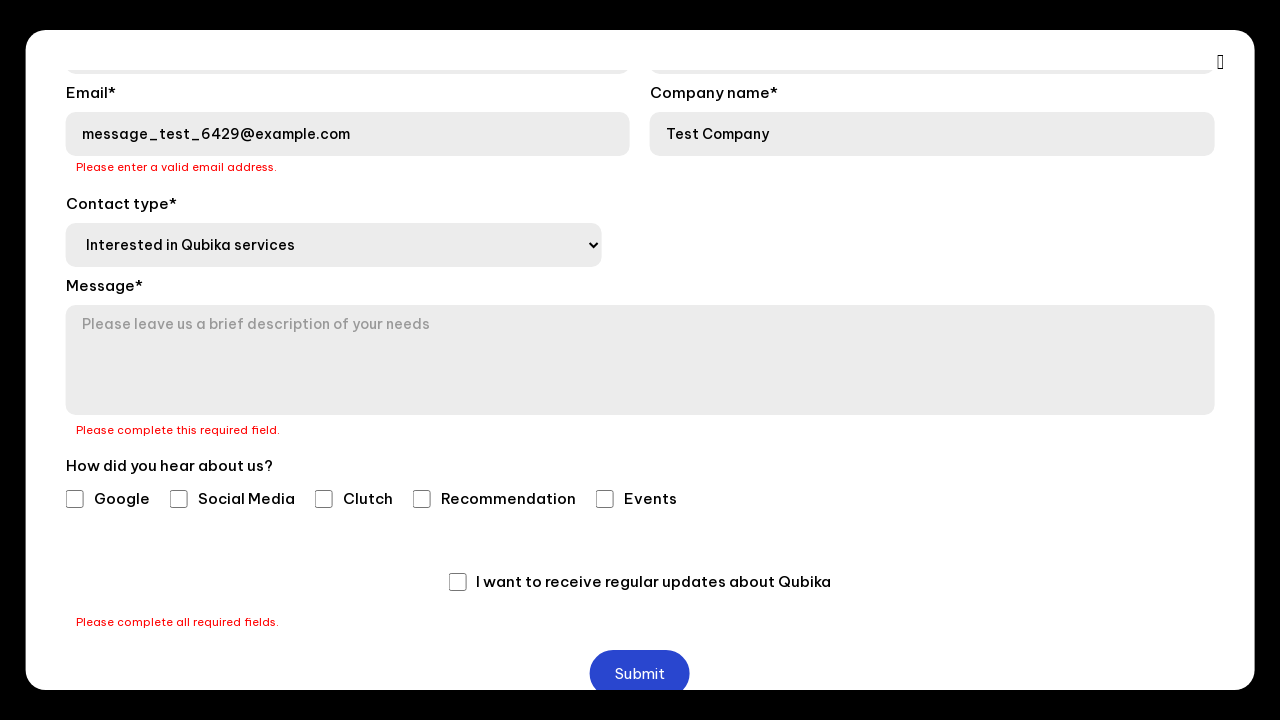